Tests key press detection by pressing the TAB key in an input field and verifying the result displays the correct key

Starting URL: https://the-internet.herokuapp.com/key_presses

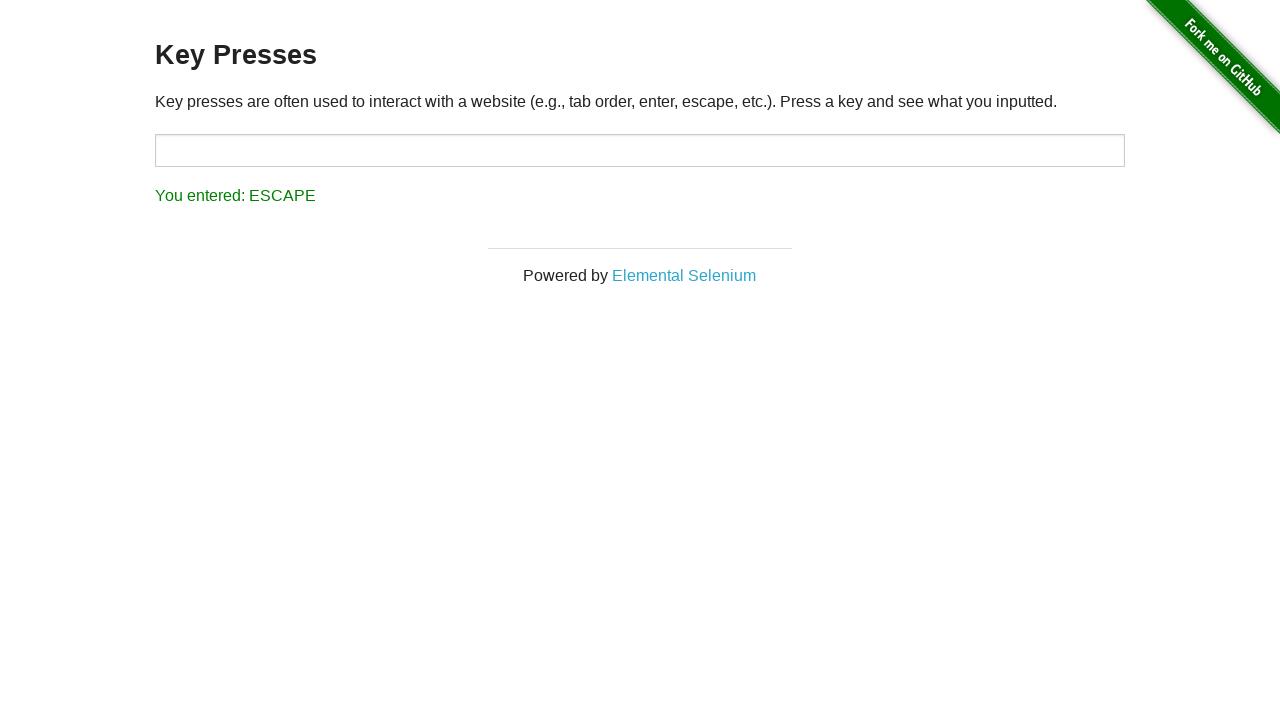

Clicked on the target input field at (640, 150) on #target
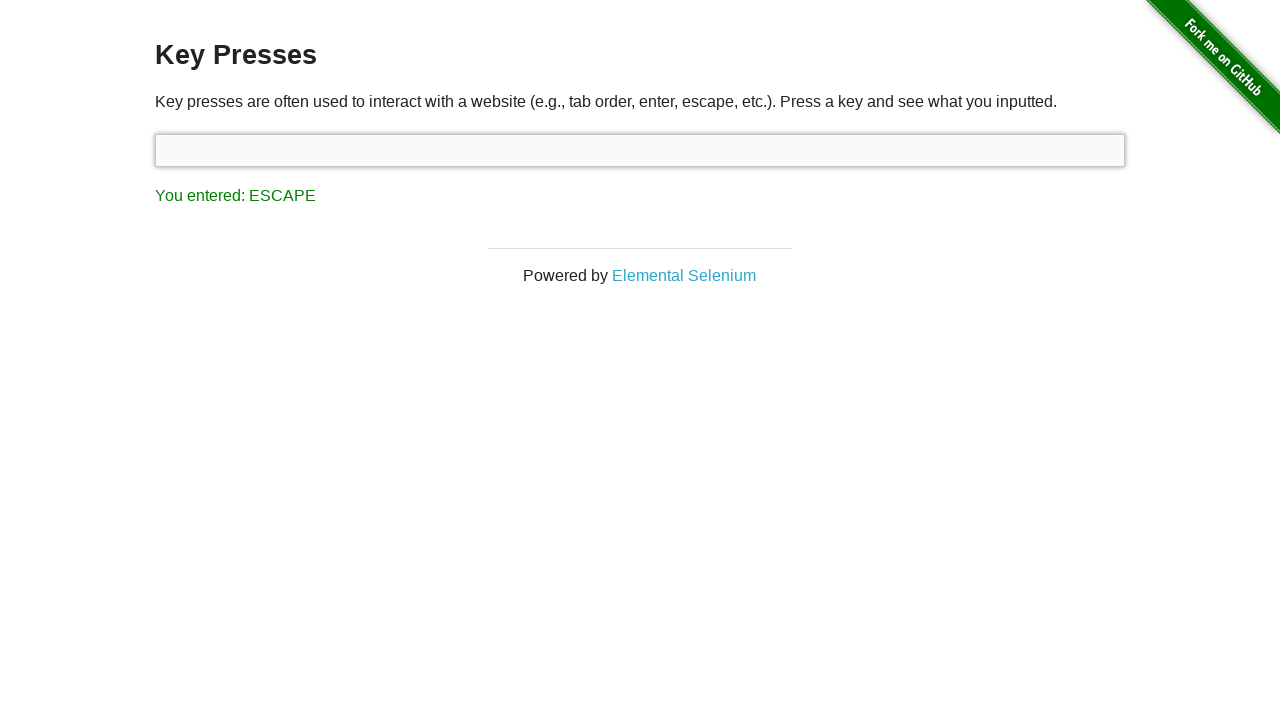

Pressed TAB key in the target input field on #target
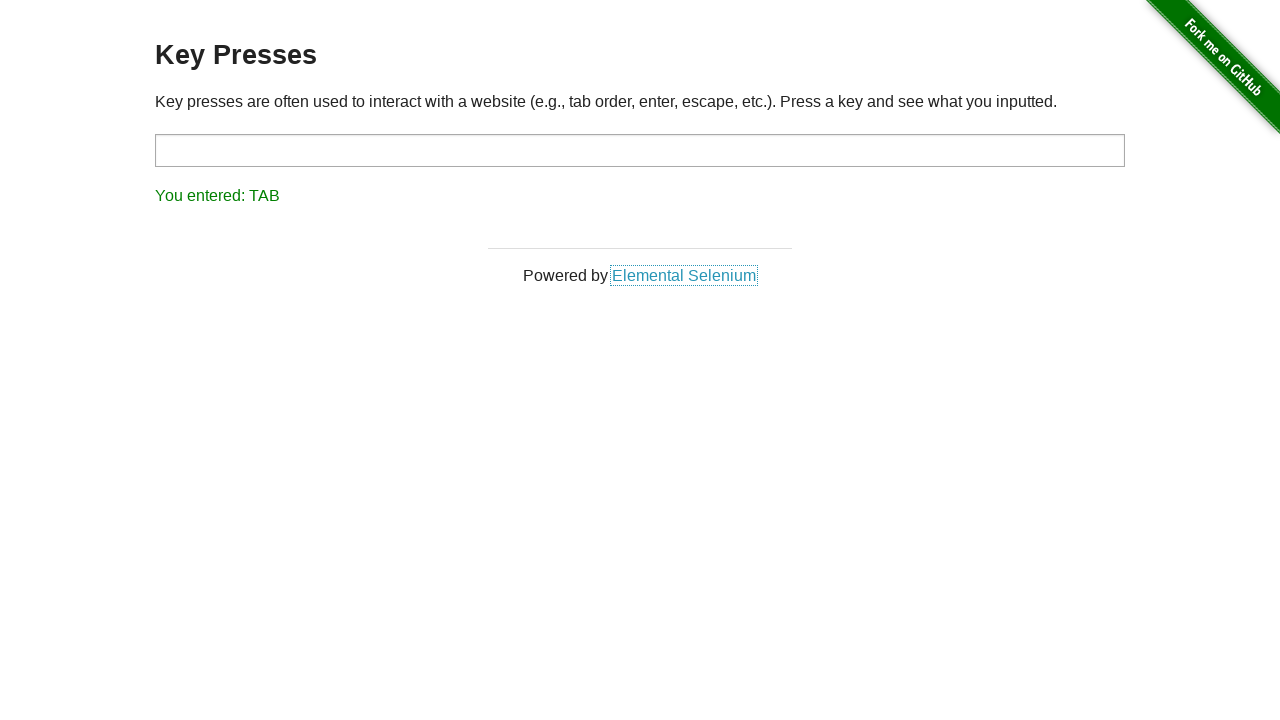

Located the result element
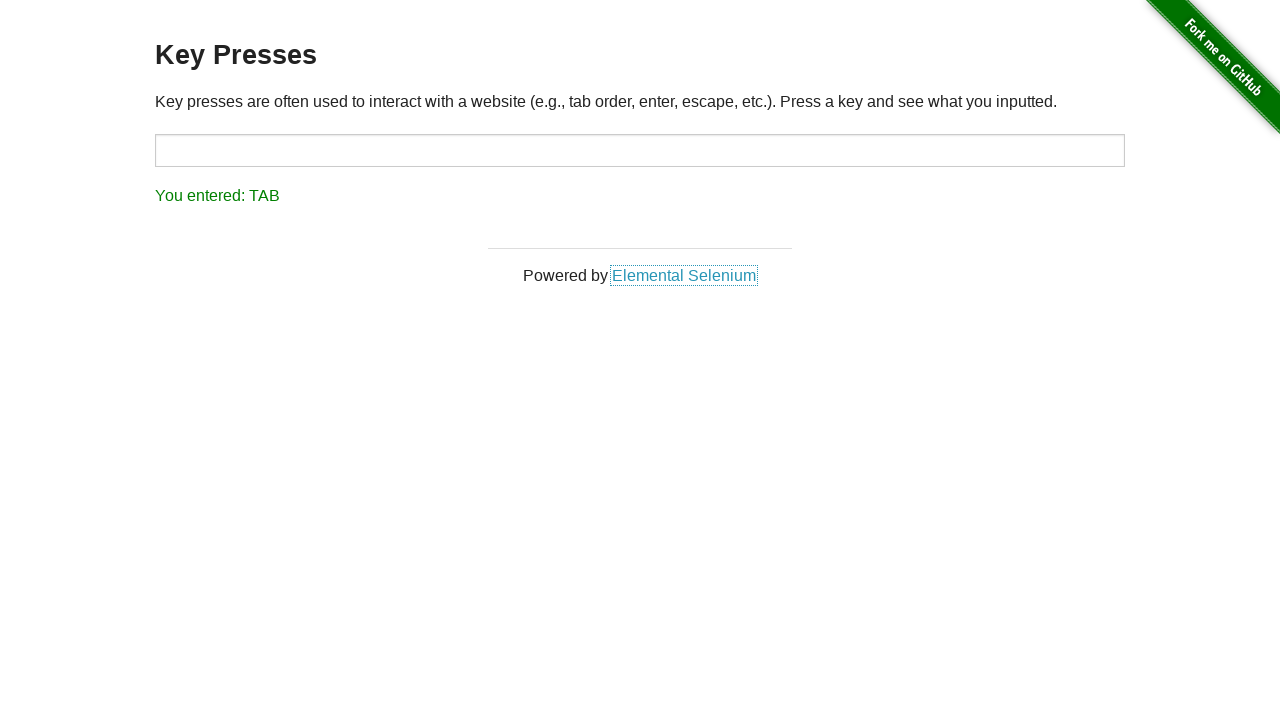

Verified that result displays 'You entered: TAB'
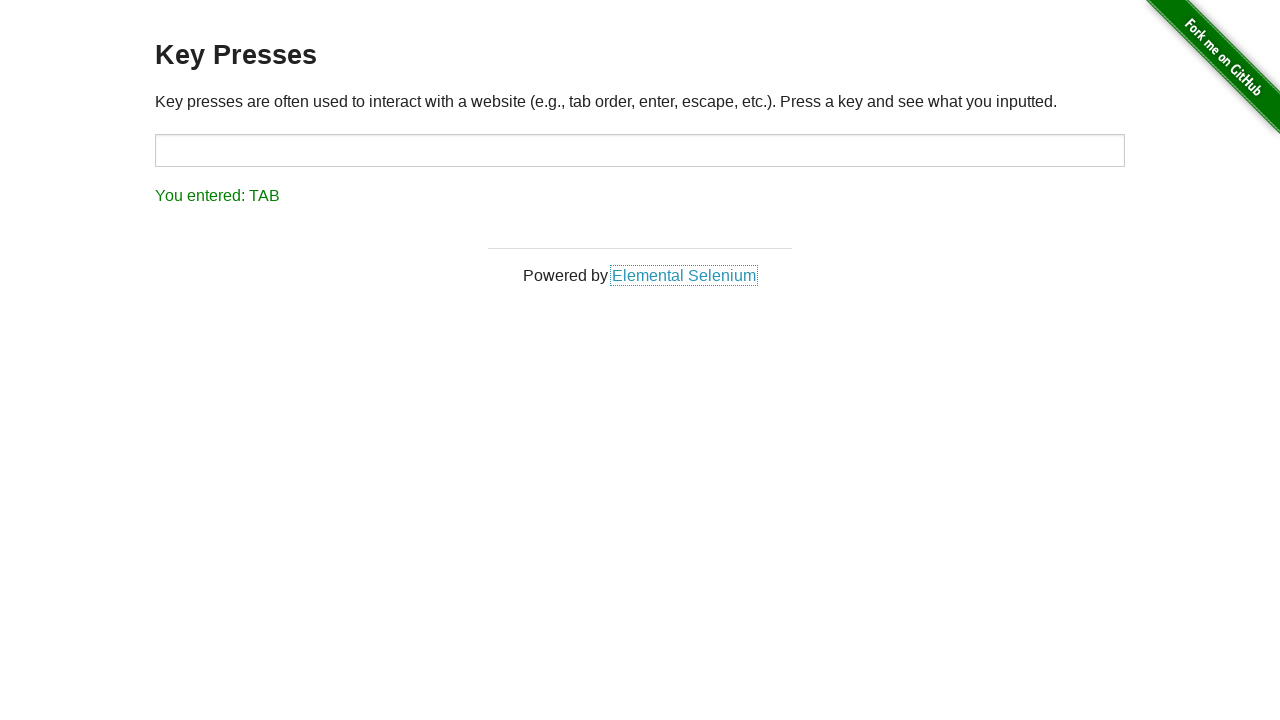

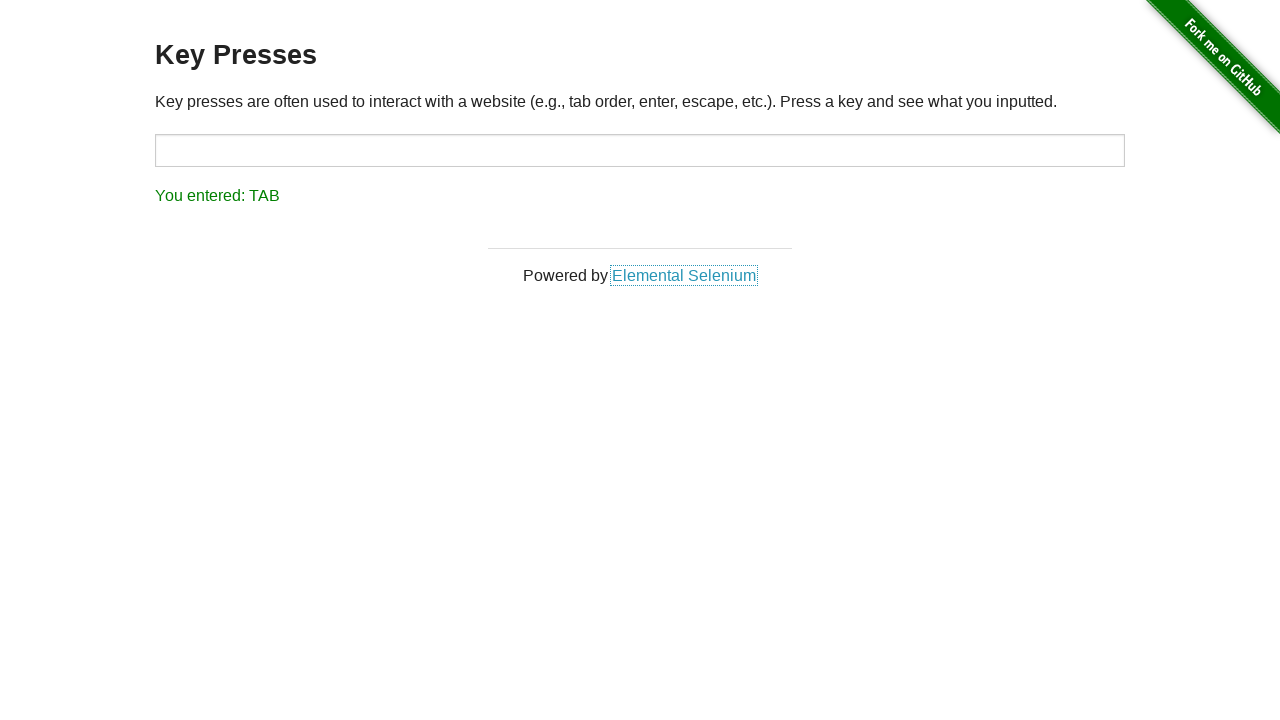